Tests filling out a text box form with name, email, and address fields

Starting URL: https://demoqa.com/text-box

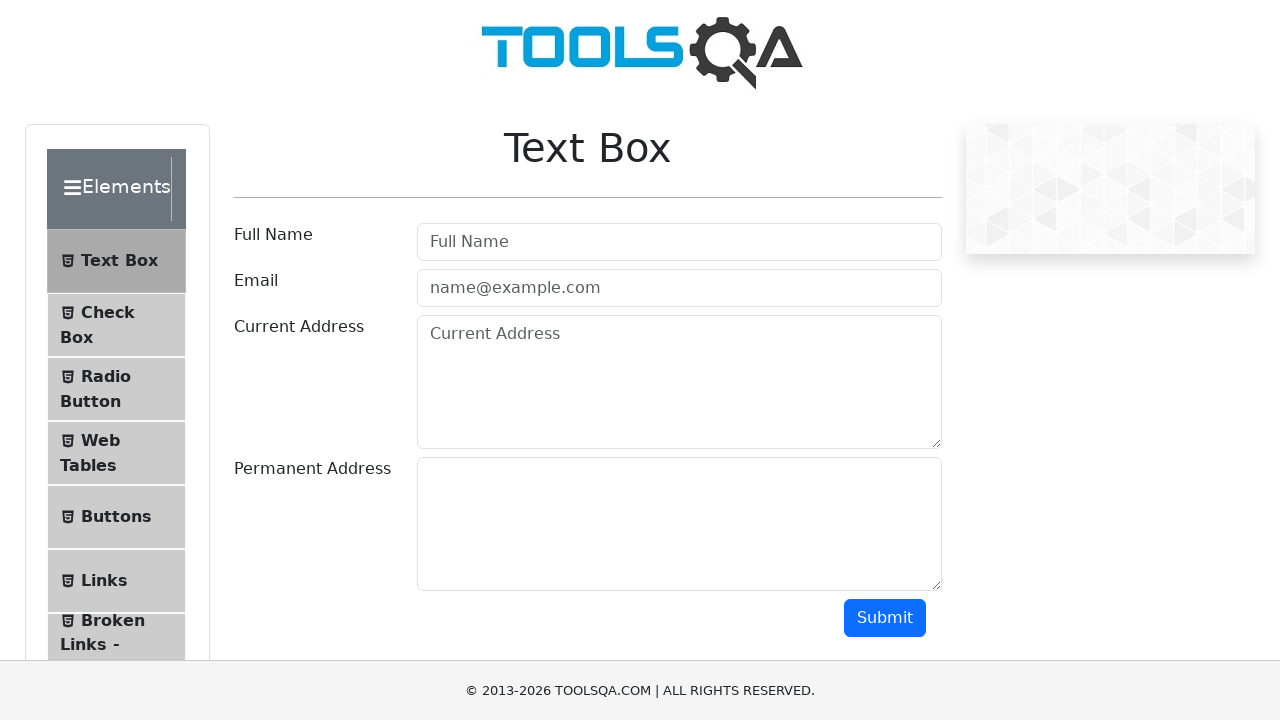

Filled full name field with 'Sadia Afsana' on [placeholder='Full Name']
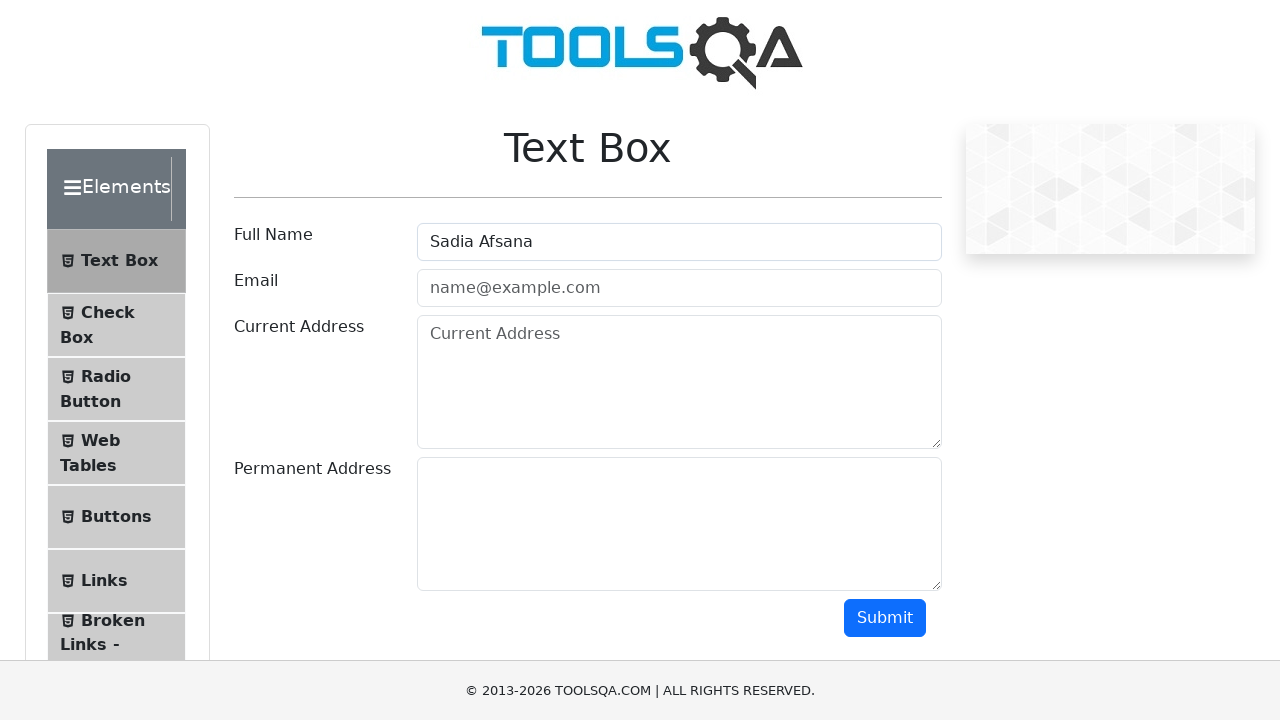

Filled email field with 'Sadia.Afsana@gmail.com' on #userEmail
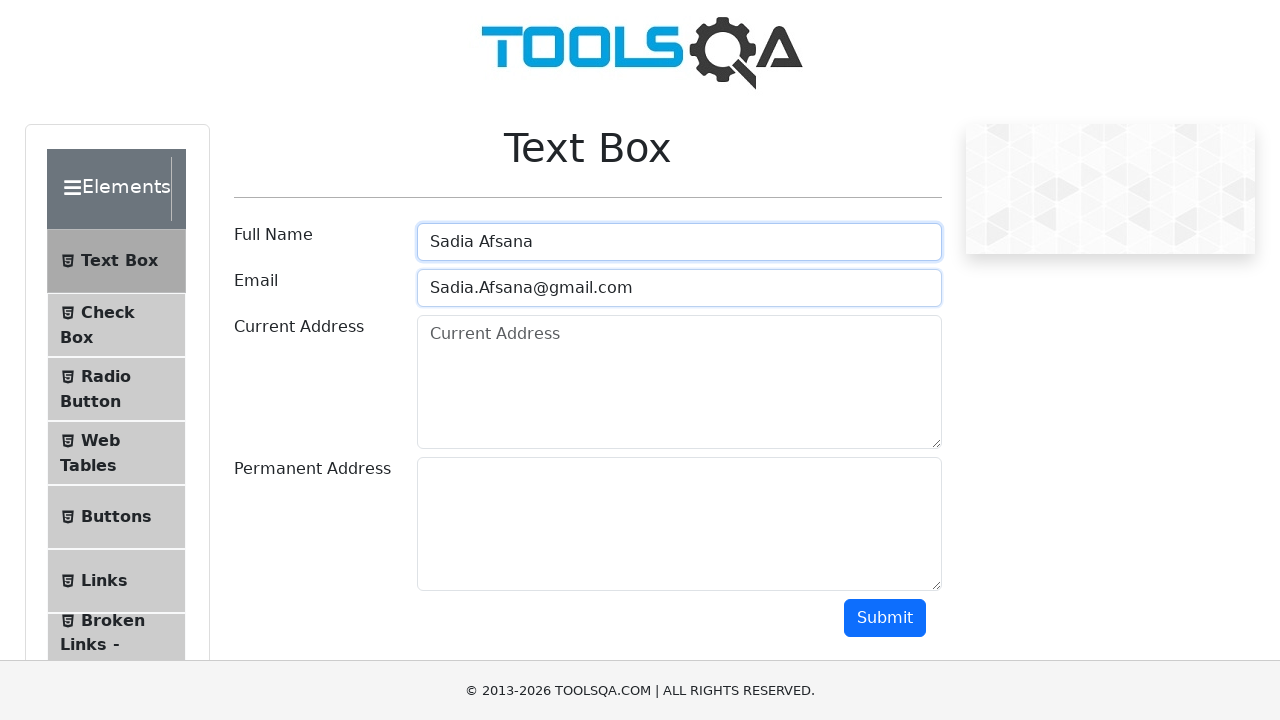

Filled current address field with 'Dhanmondi, Dhaka-1205' on #currentAddress
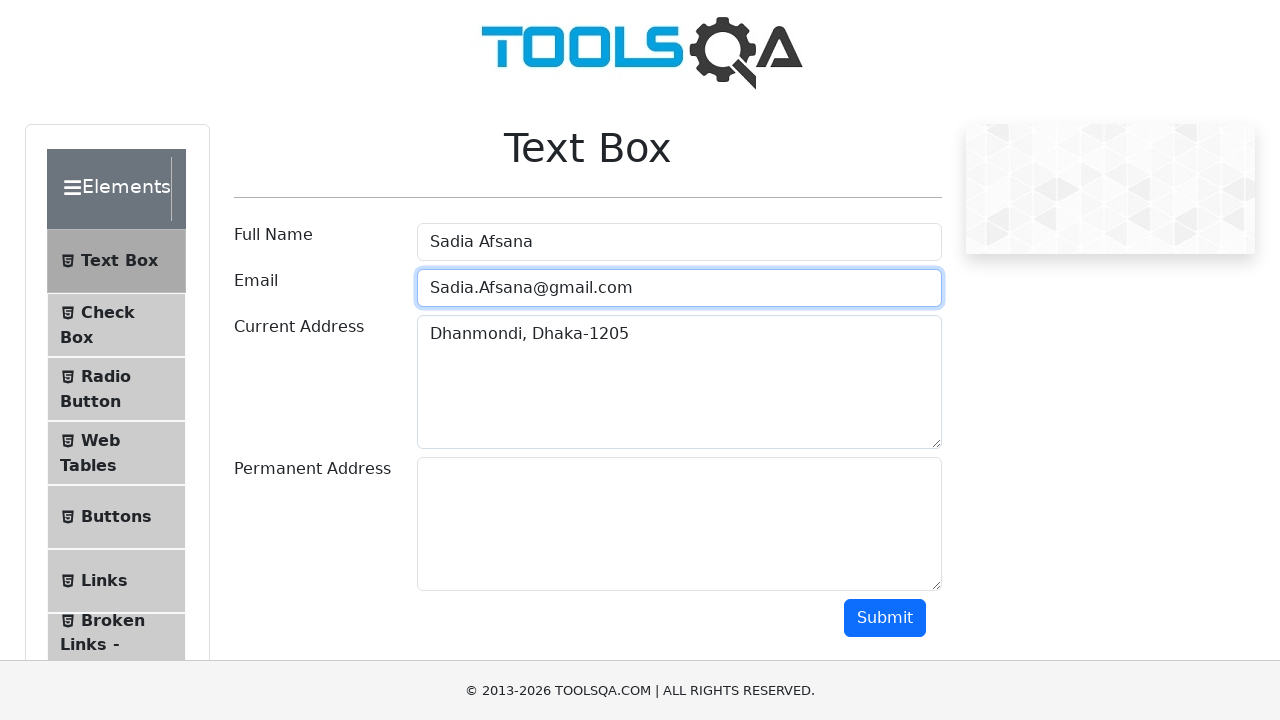

Filled permanent address field with 'Ghatail, Tangail' on #permanentAddress
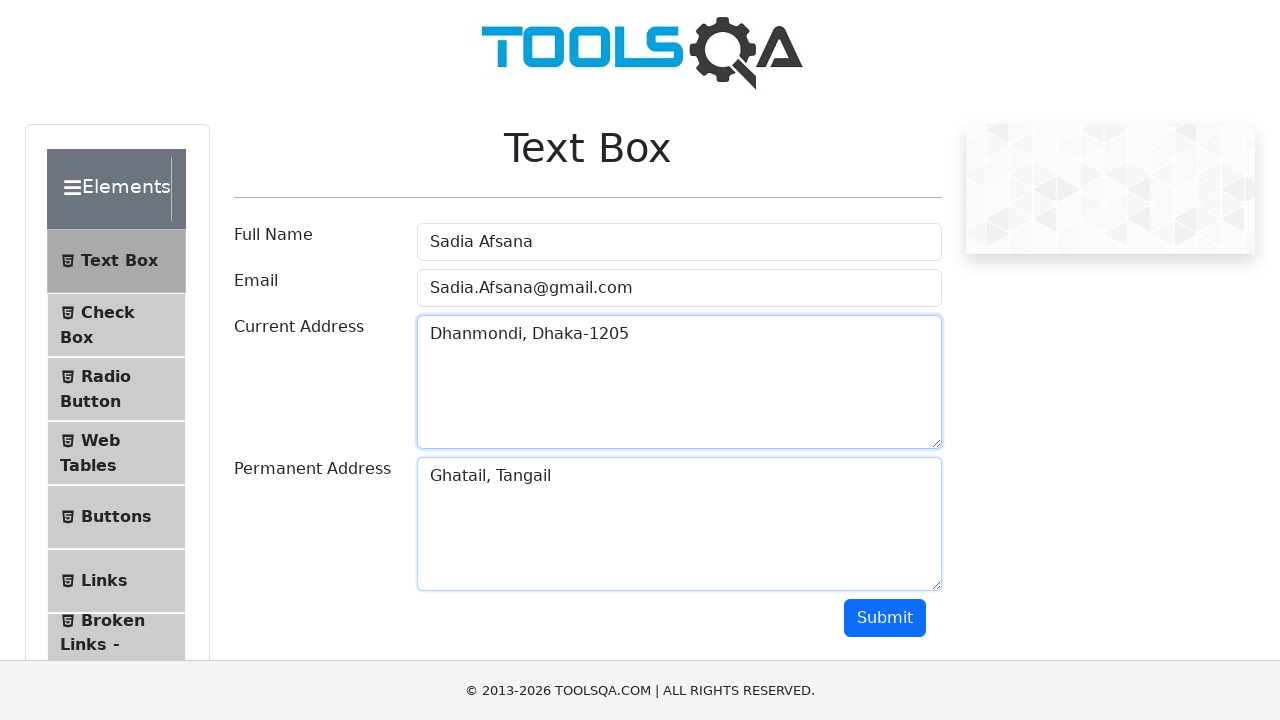

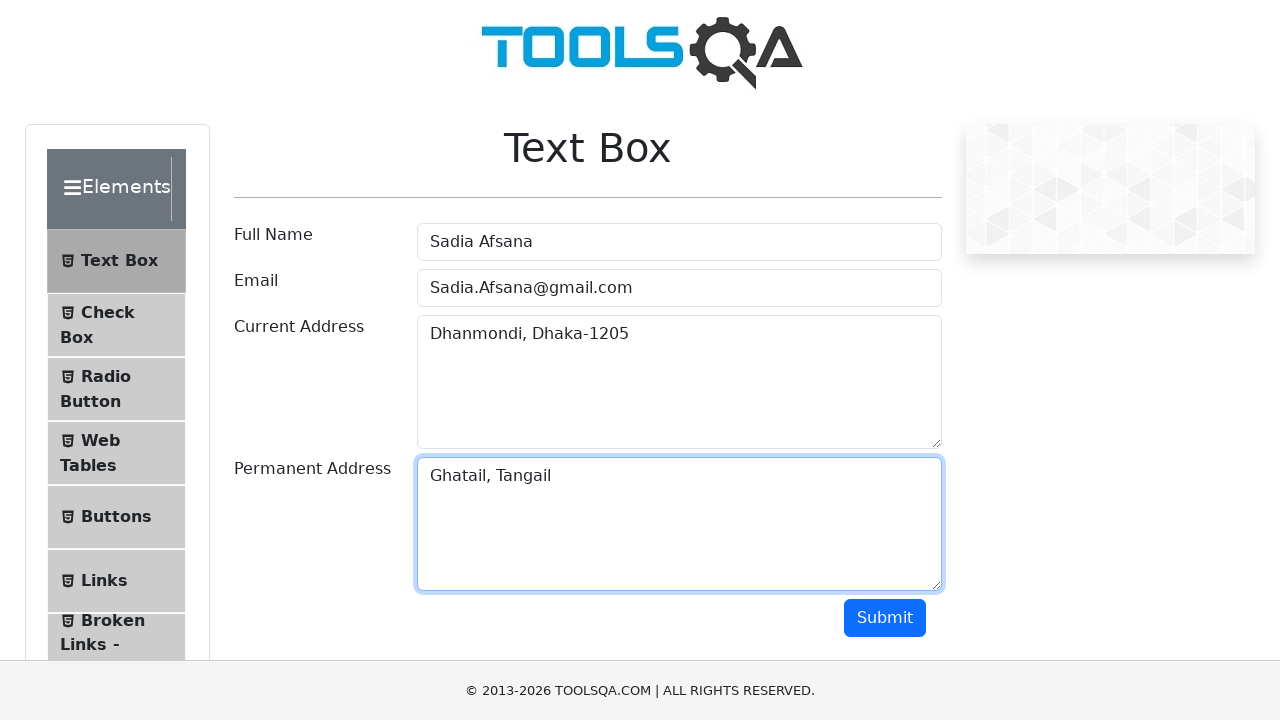